Tests sorting the Due column in ascending order on table2 using semantic class selectors for better maintainability.

Starting URL: http://the-internet.herokuapp.com/tables

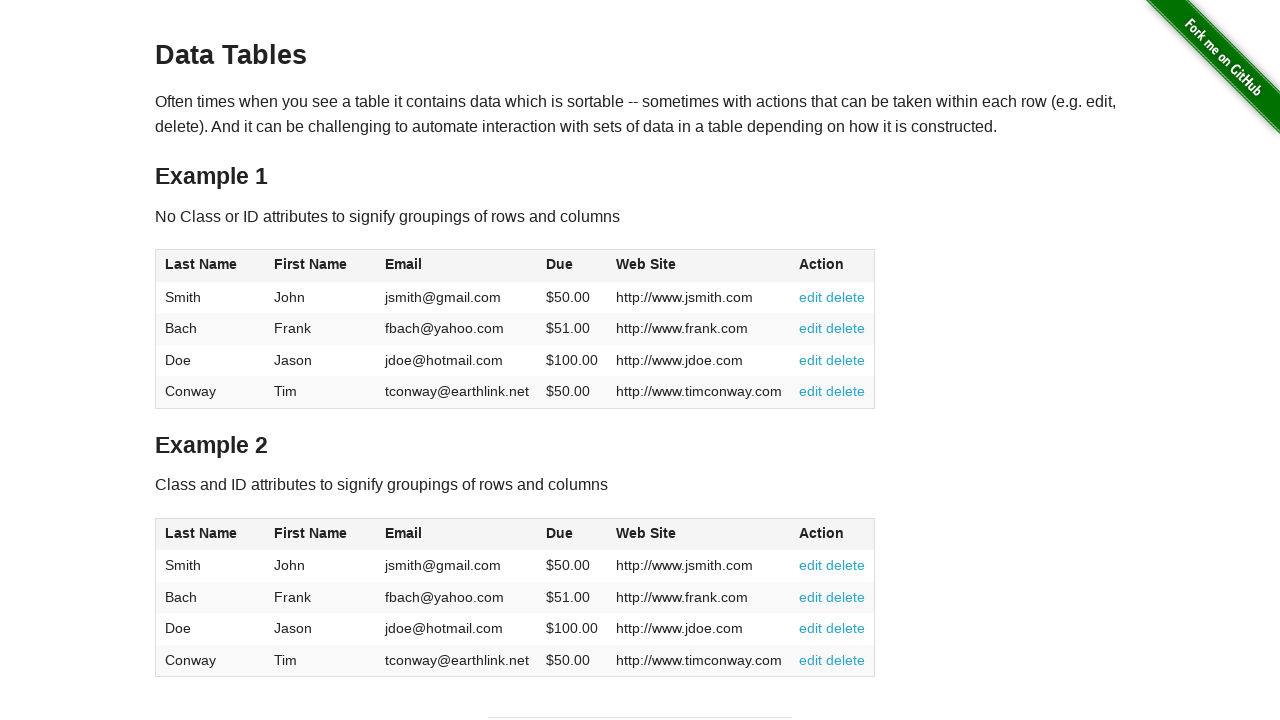

Clicked the Due column header in table2 to sort at (560, 533) on #table2 thead .dues
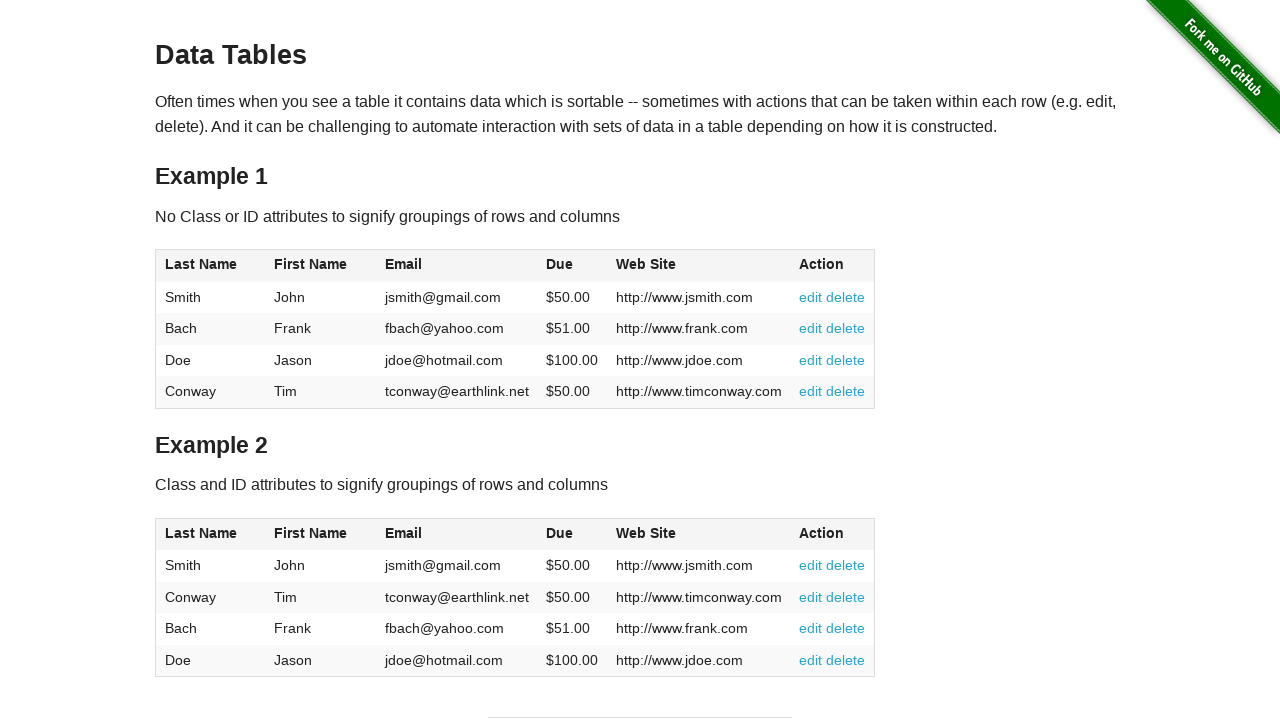

Verified Due column data is present in table2 body after sorting
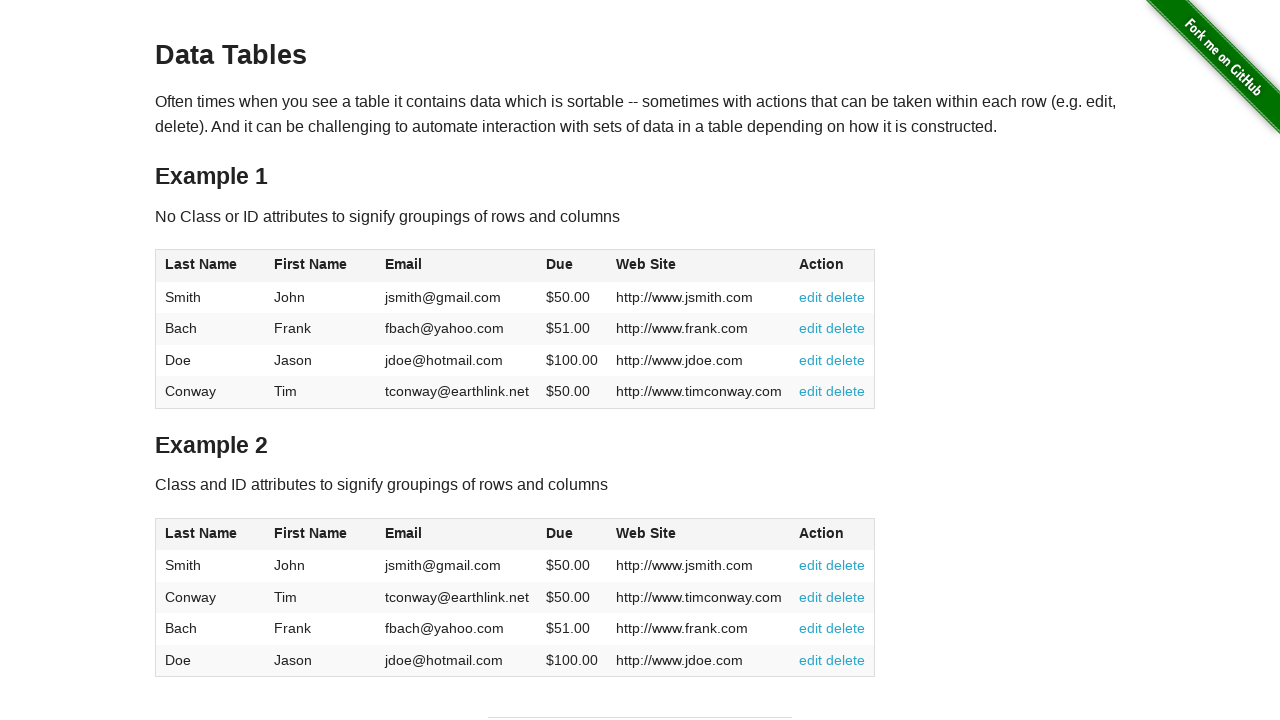

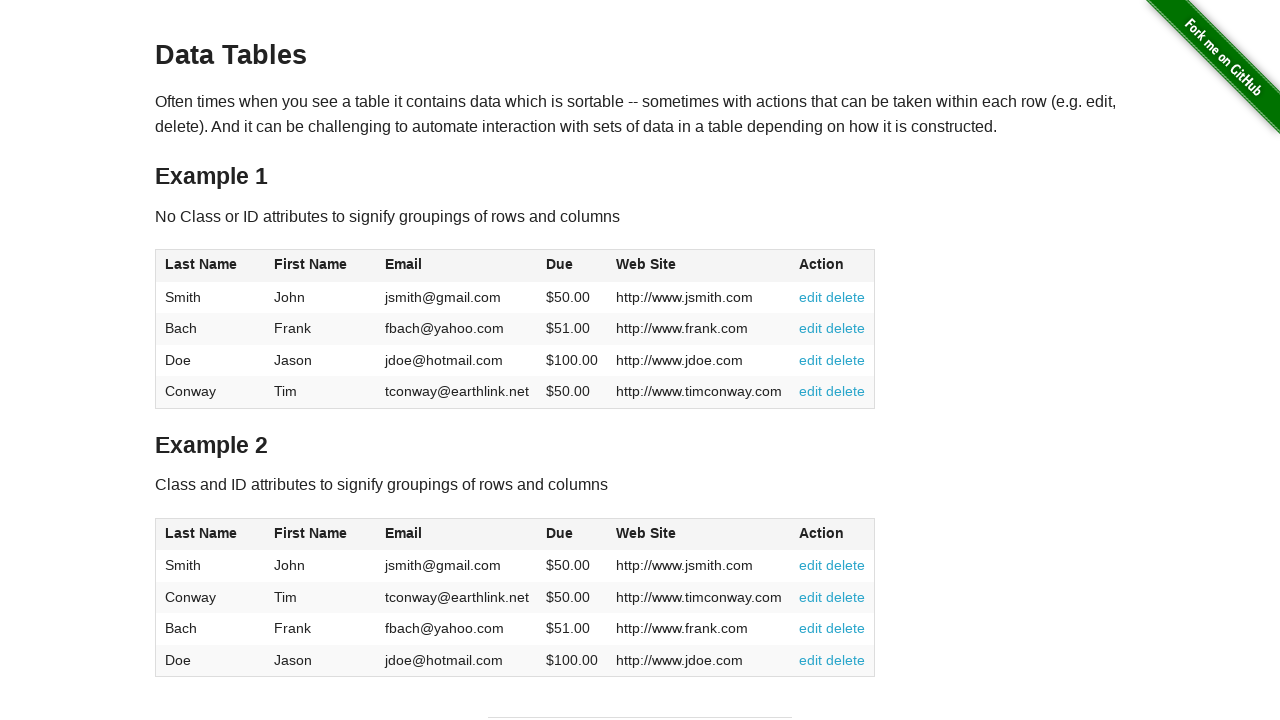